Tests iframe interaction by locating a frame, clicking on a lifetime access link within it, and verifying text content

Starting URL: https://rahulshettyacademy.com/AutomationPractice/

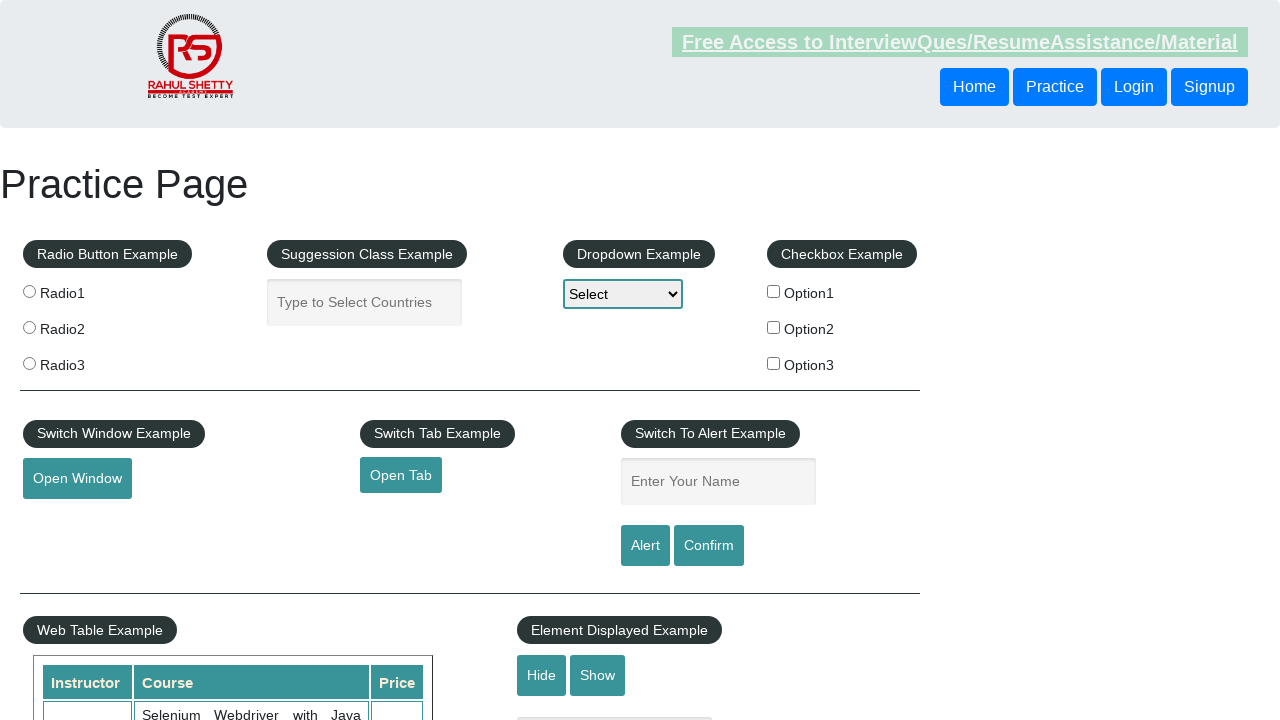

Located iframe with ID 'courses-iframe'
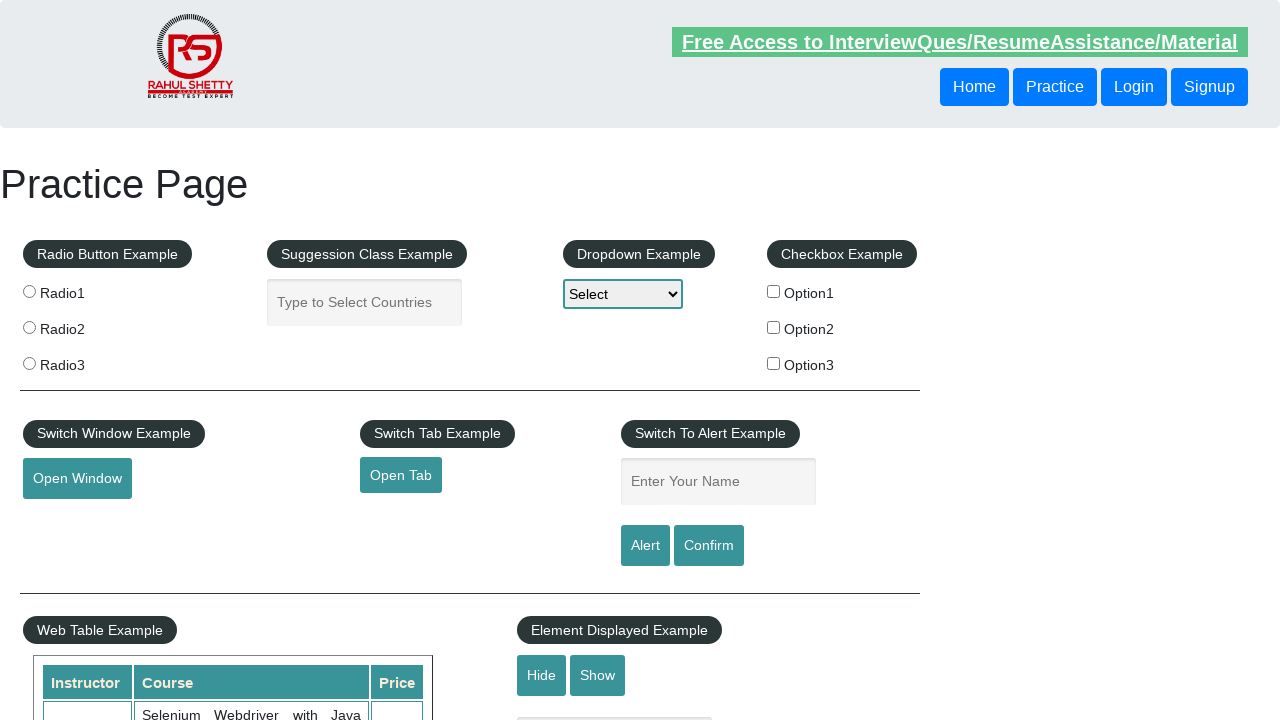

Clicked lifetime access link within the iframe at (307, 360) on #courses-iframe >> internal:control=enter-frame >> li a[href*='lifetime-access']
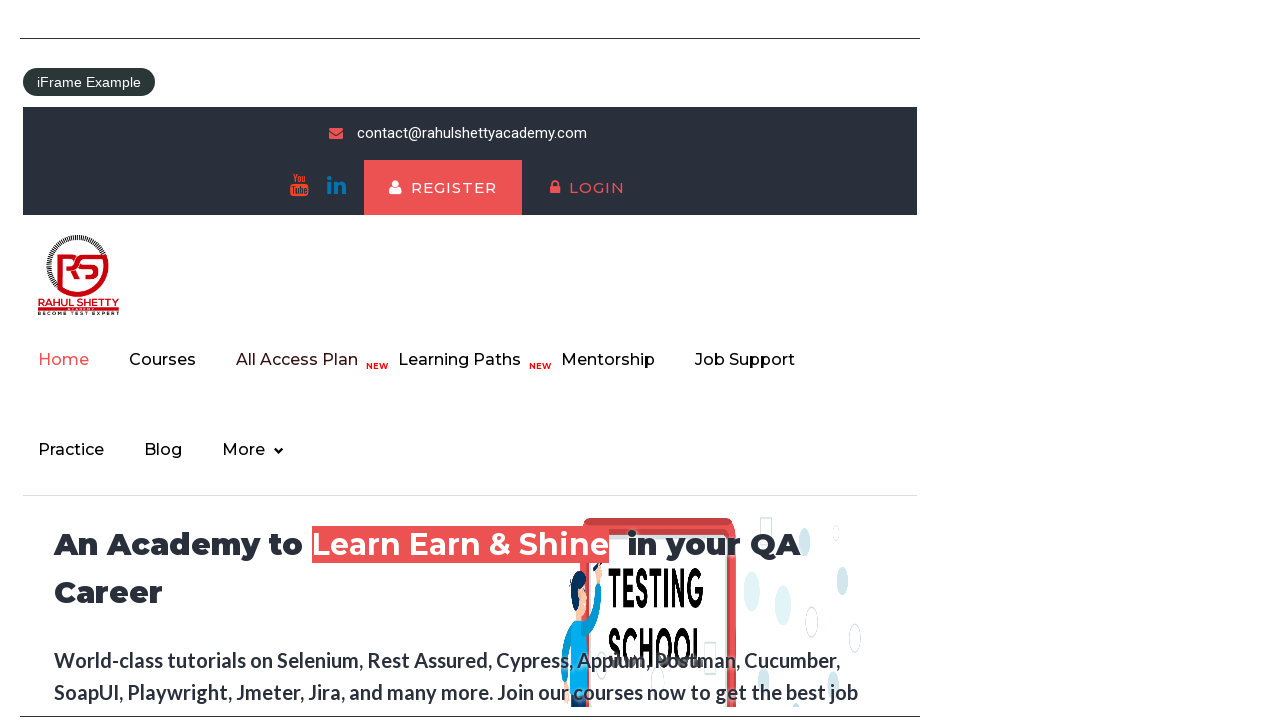

Verified text h2 element is present in iframe
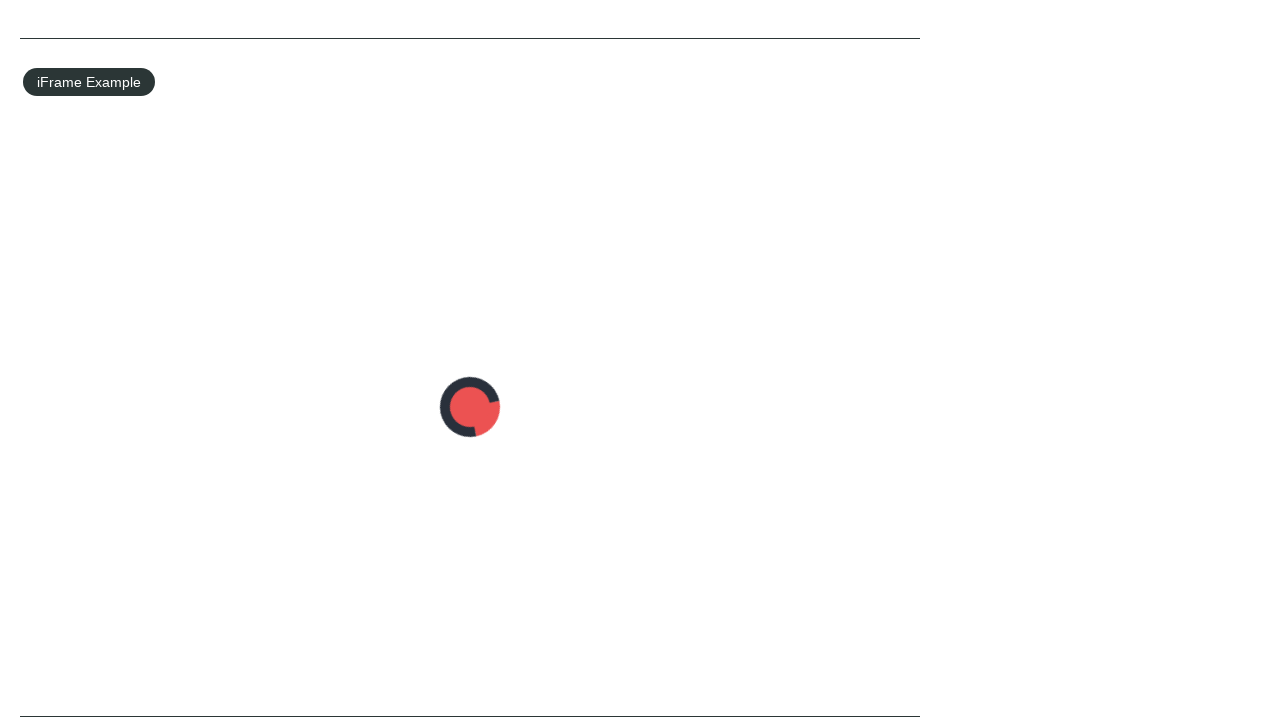

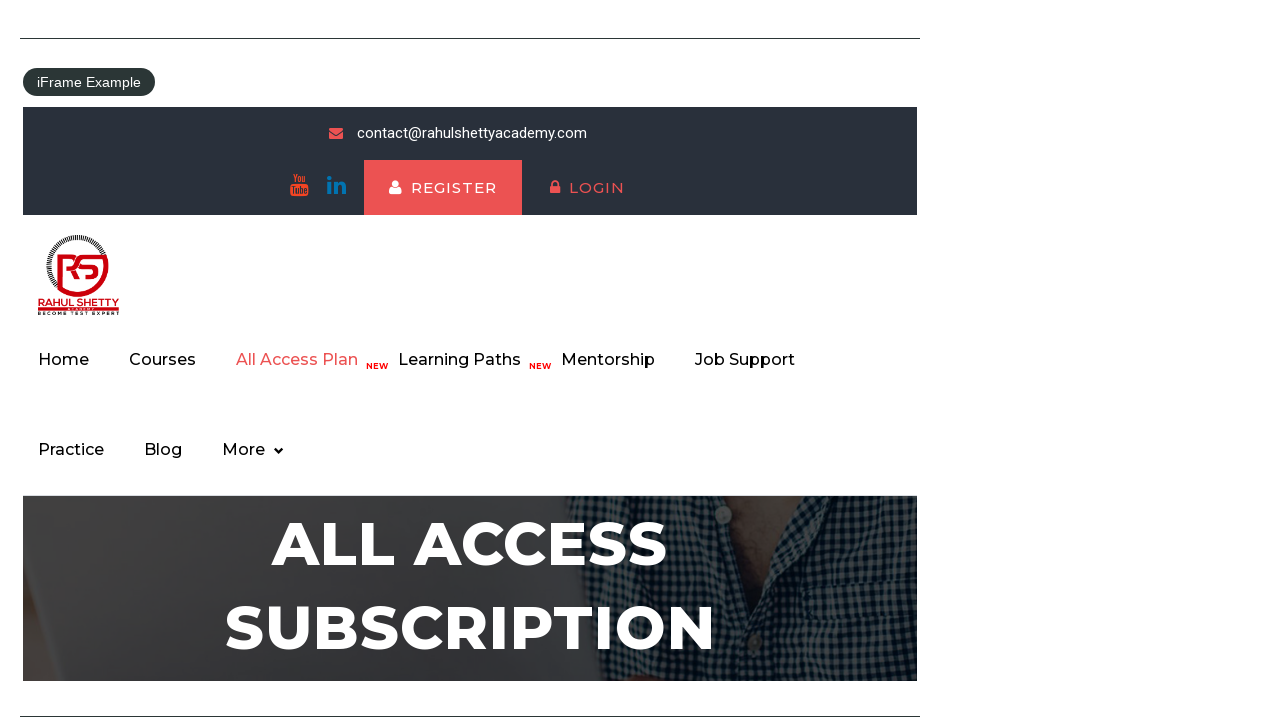